Tests horizontal slider by clicking on it and verifying the value changes

Starting URL: https://the-internet.herokuapp.com/horizontal_slider

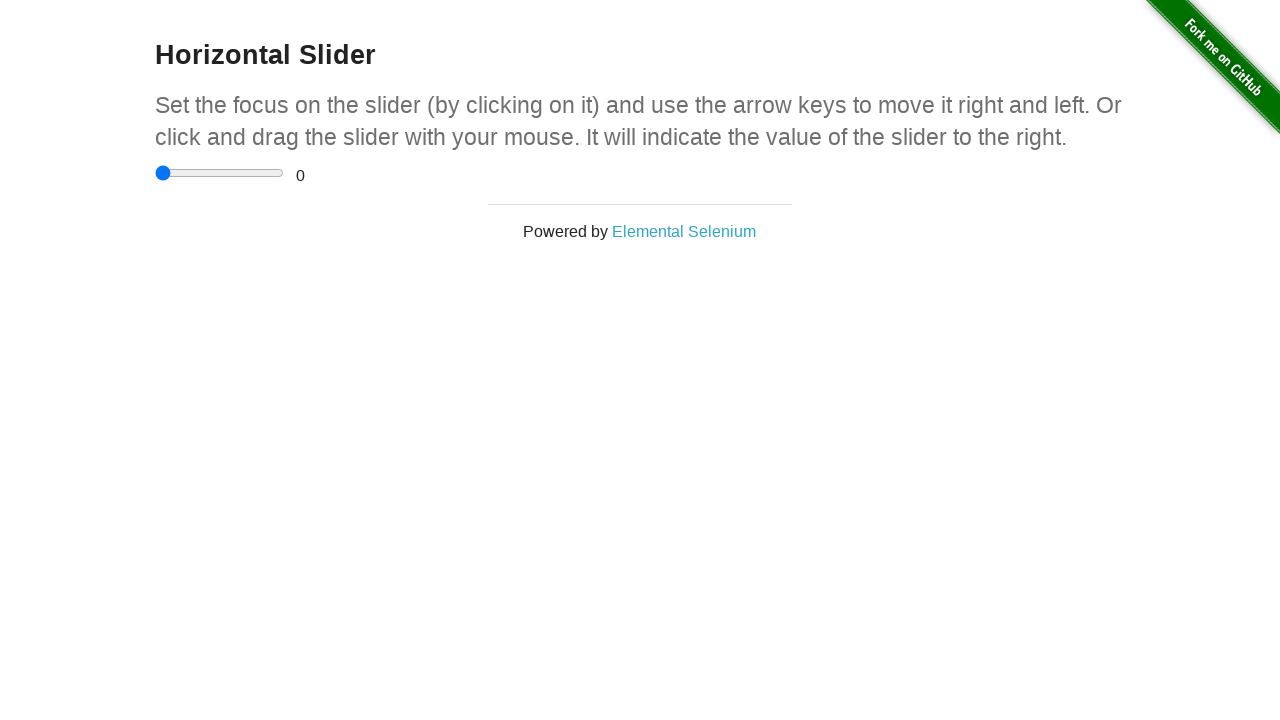

Clicked on the horizontal slider at (220, 173) on xpath=//div[@id='content']/div[@class='example']/div[@class='sliderContainer']/i
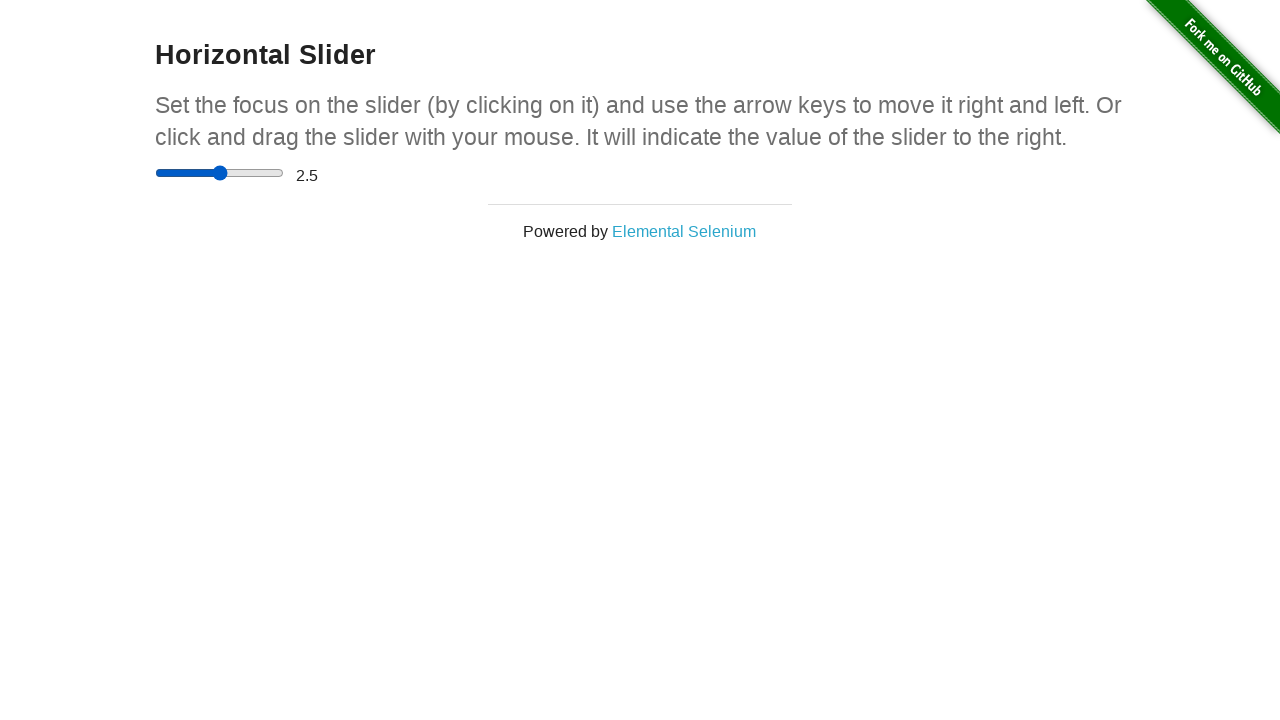

Retrieved slider value: 2.5
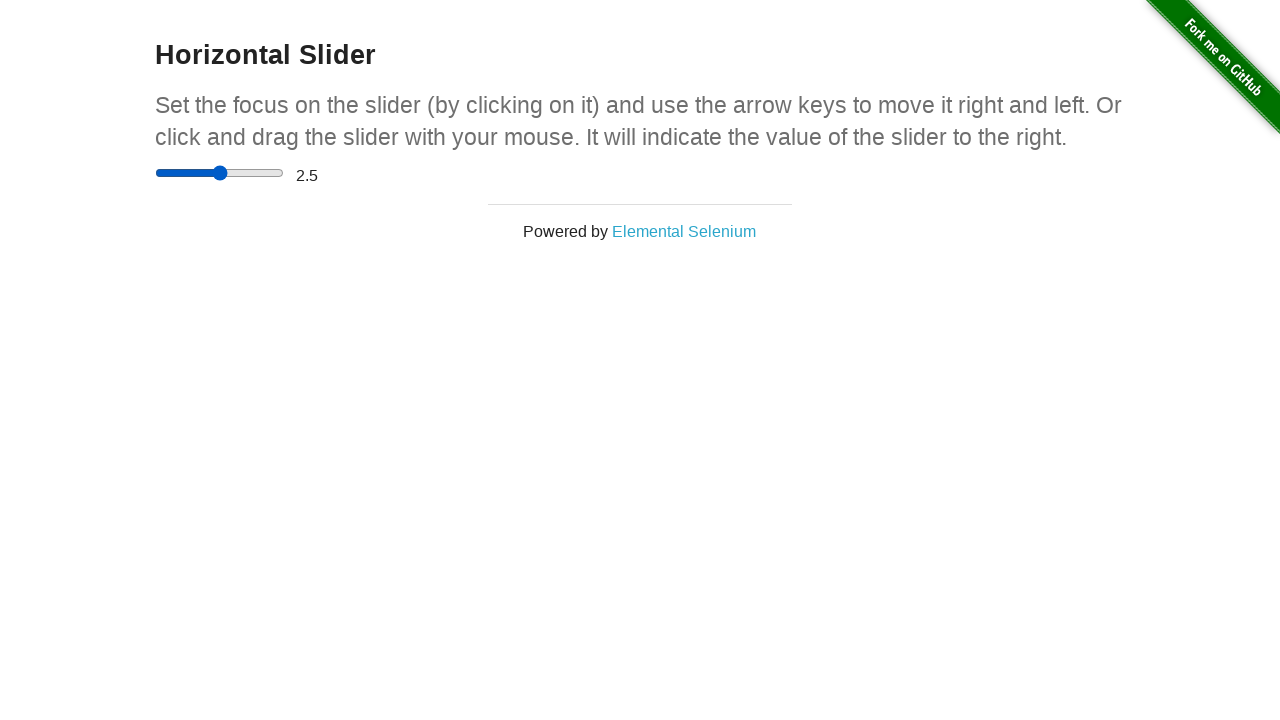

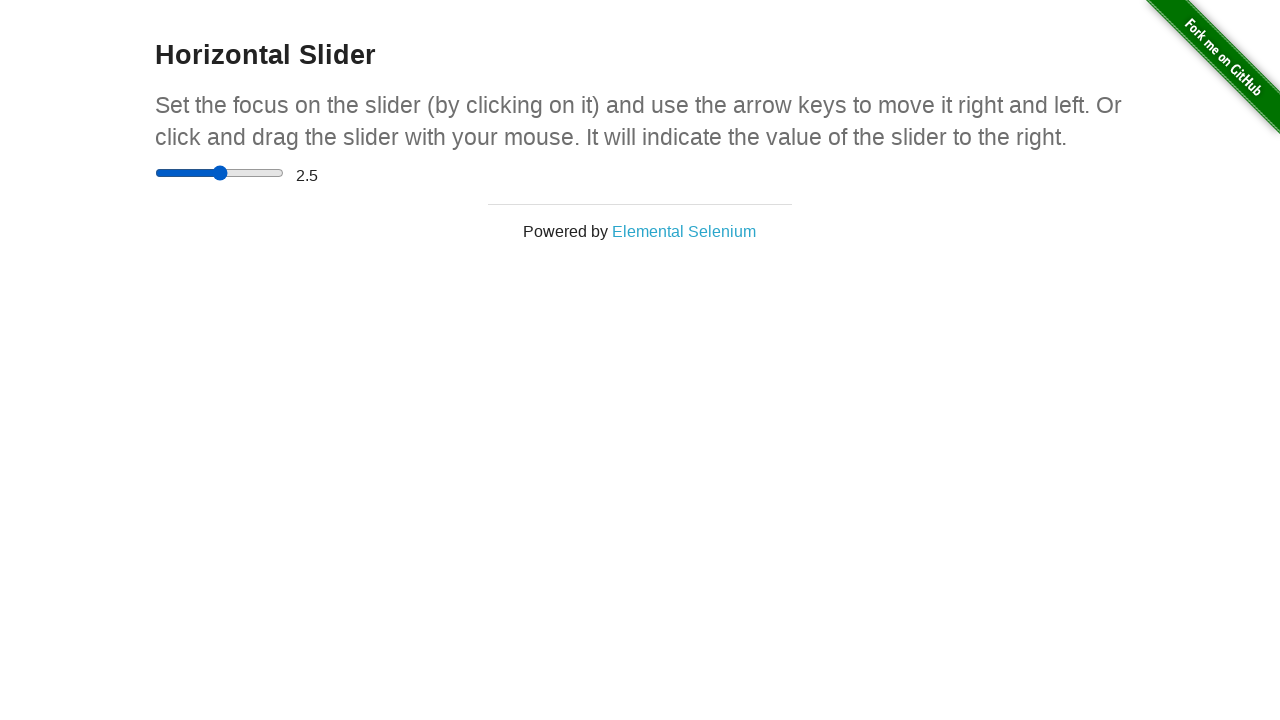